Tests registration form validation with password less than 6 characters and verifies password length error messages

Starting URL: https://alada.vn/tai-khoan/dang-ky.html

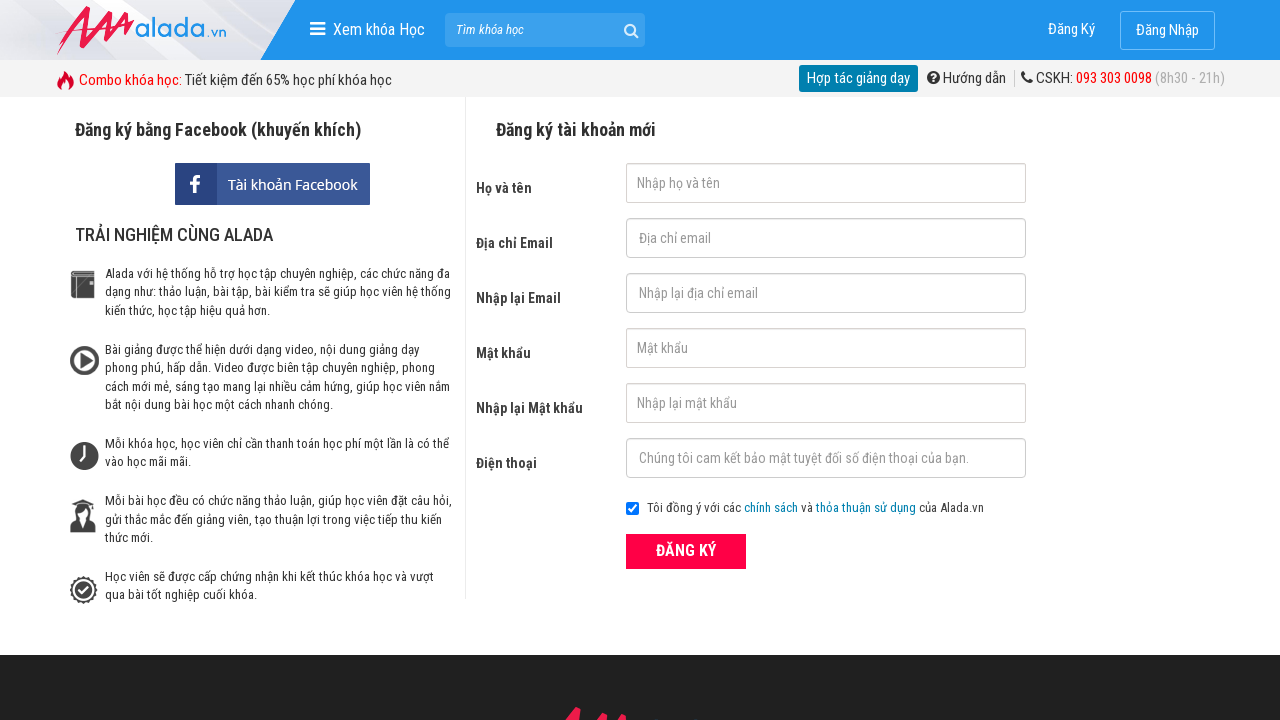

Filled first name field with 'Ho Thi Huou' on #txtFirstname
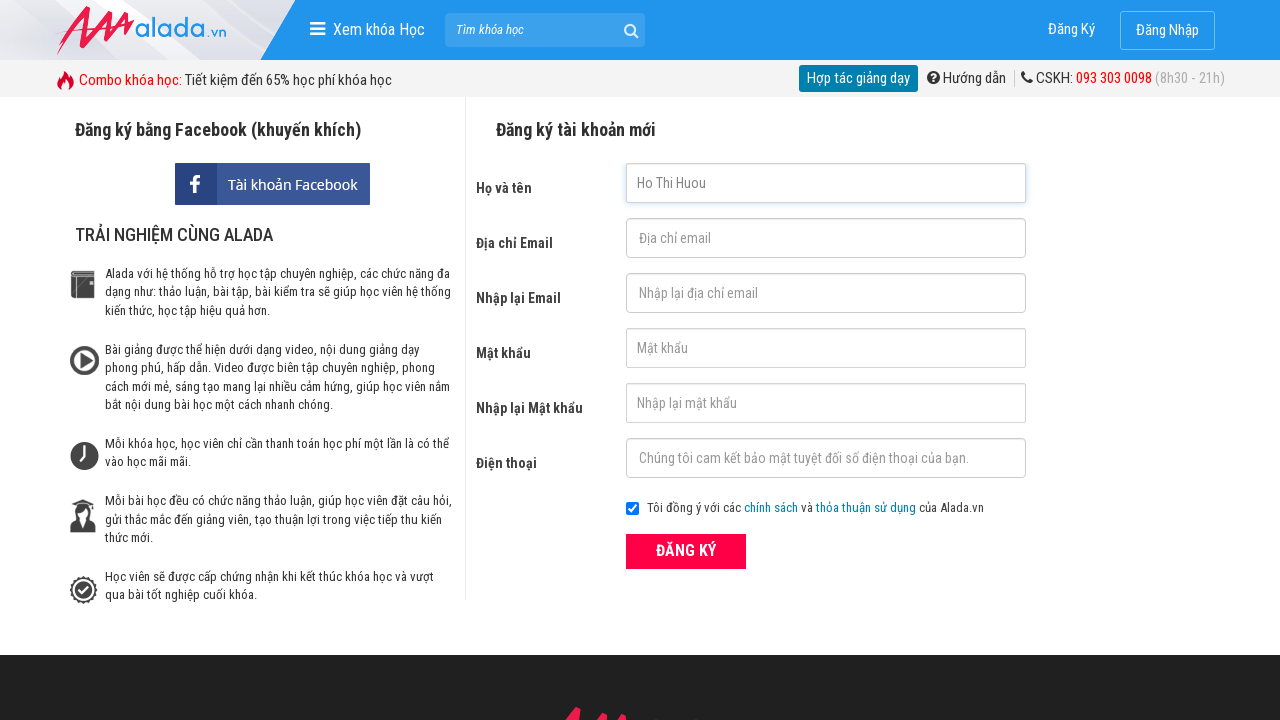

Filled email field with 'hothihuou2k1@gmail.com' on #txtEmail
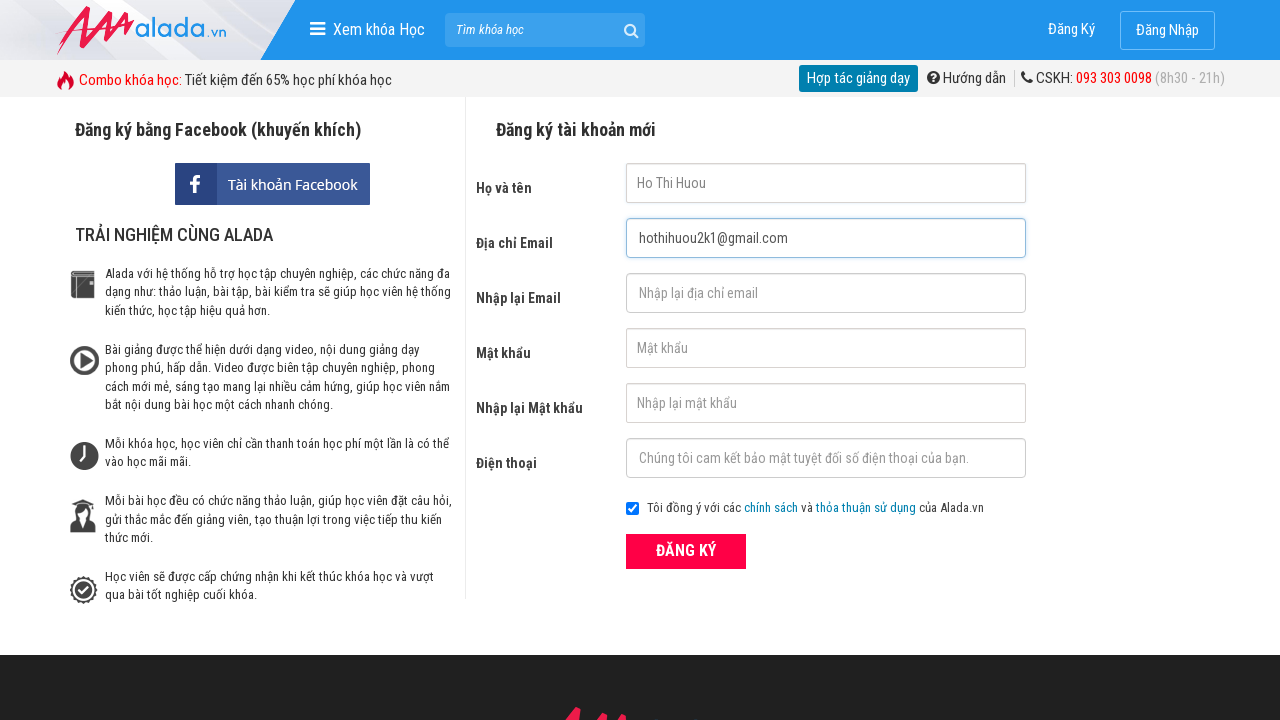

Filled confirm email field with 'hothihuou2k1@gmail.com' on #txtCEmail
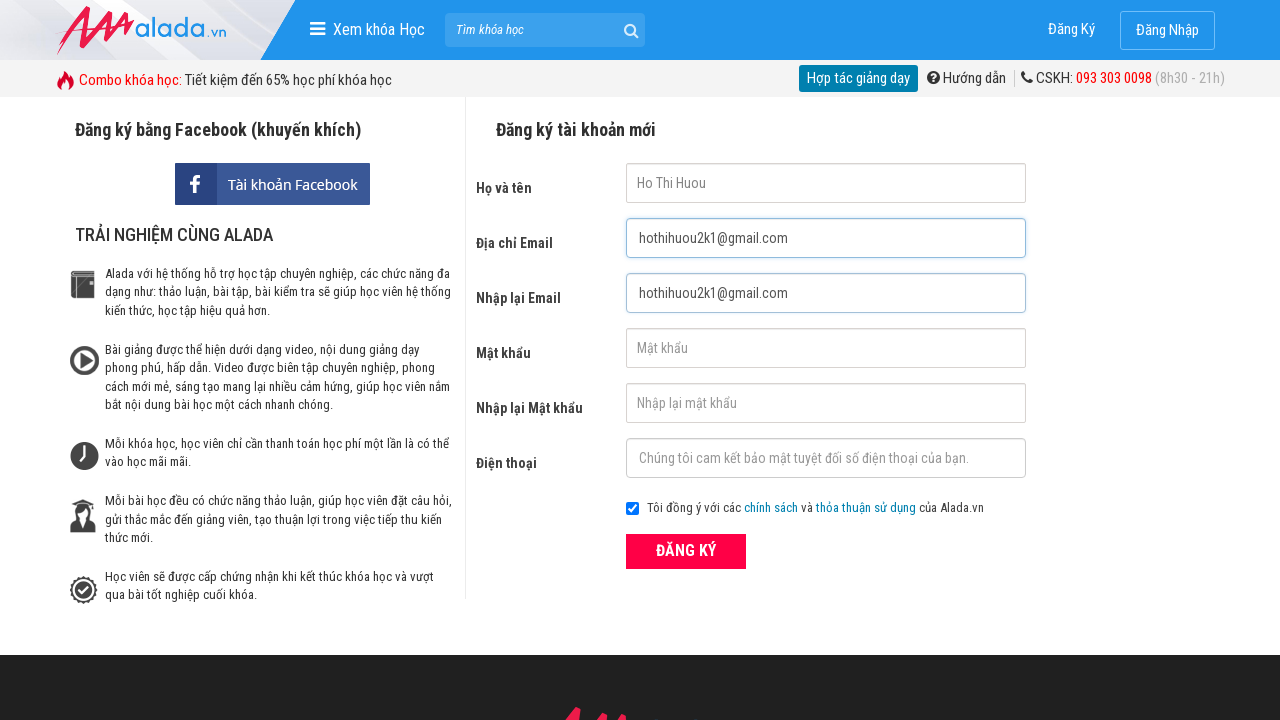

Filled password field with '123' (less than 6 characters) on #txtPassword
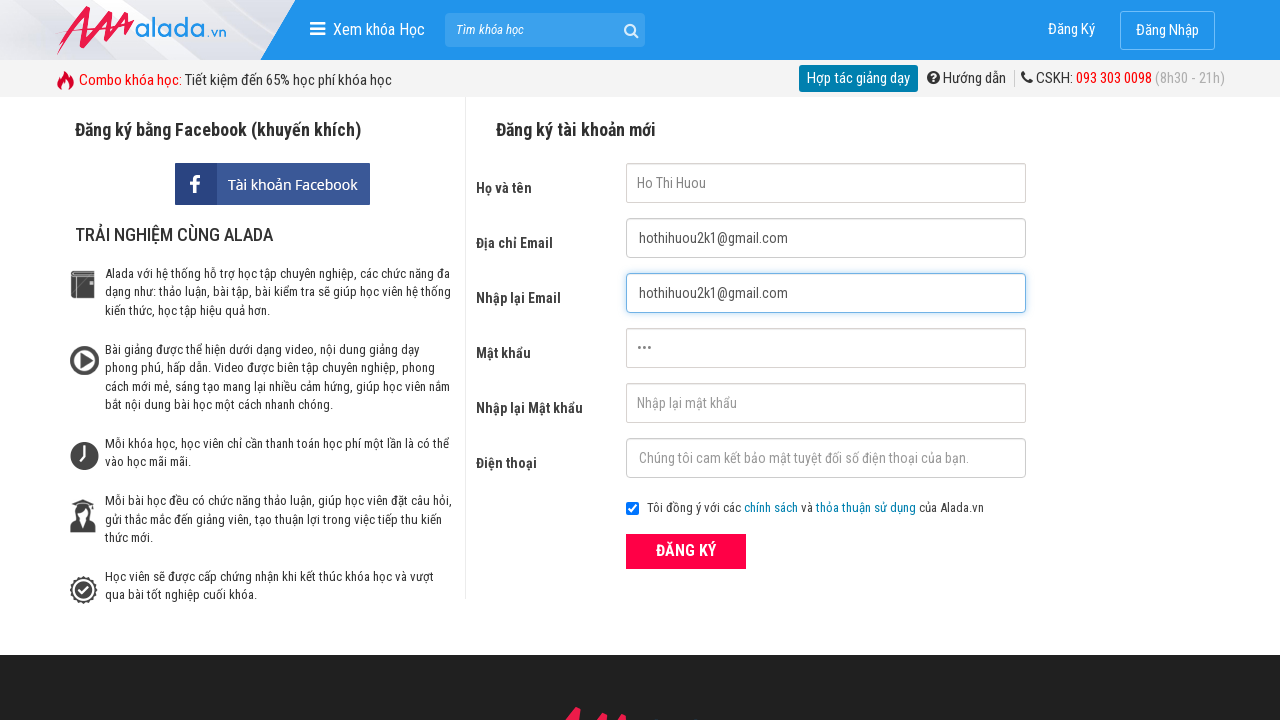

Filled confirm password field with '123' (less than 6 characters) on #txtCPassword
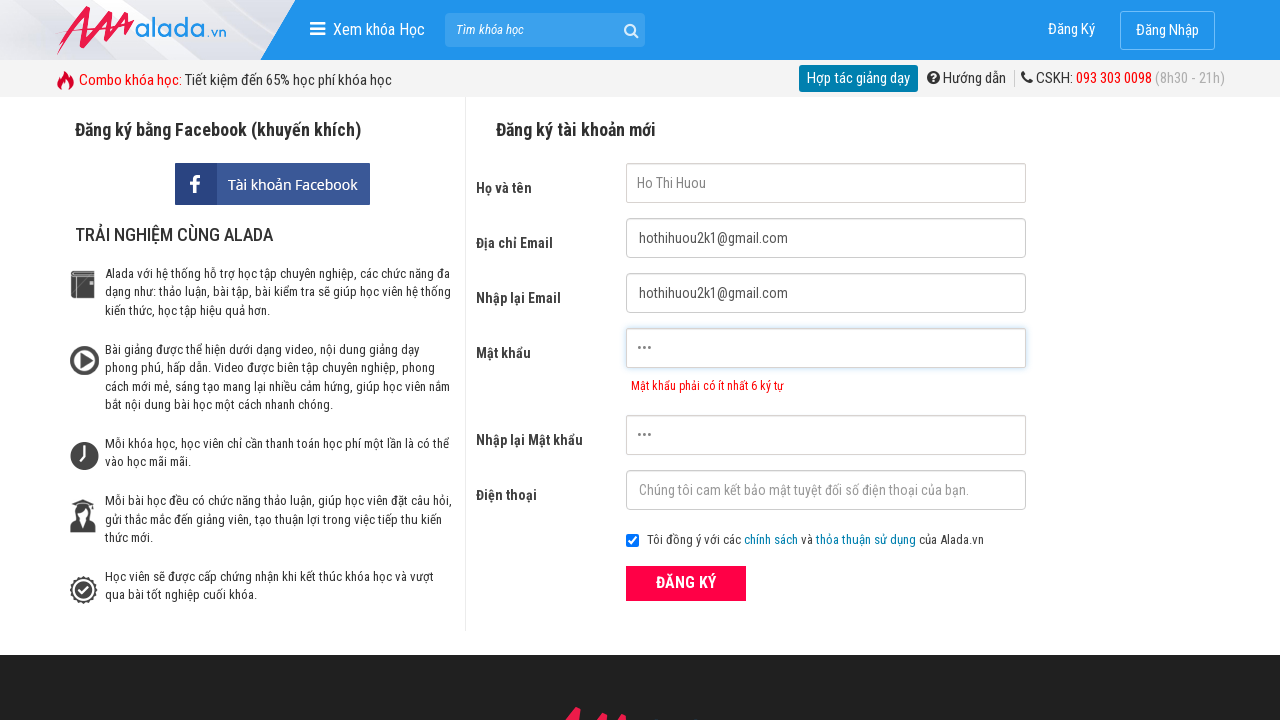

Filled phone field with '0983257485' on #txtPhone
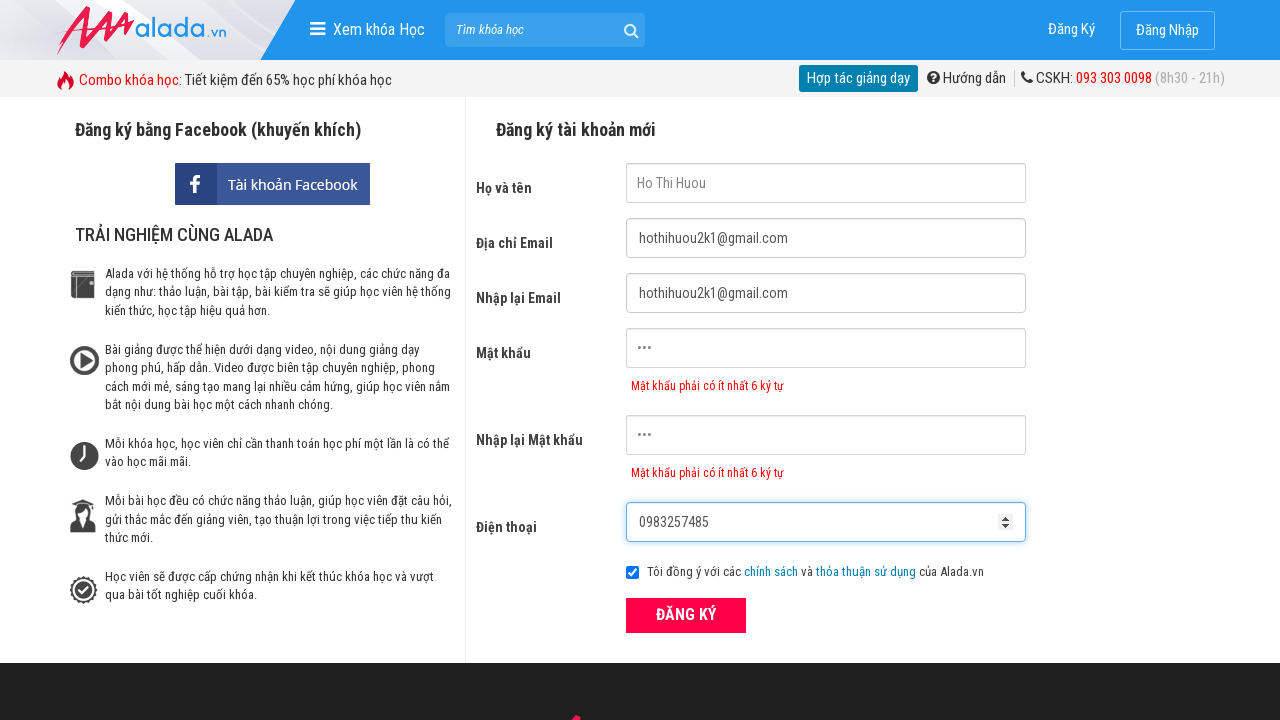

Clicked ĐĂNG KÝ (register) button at (686, 615) on xpath=//form[@id='frmLogin']//button[text()='ĐĂNG KÝ']
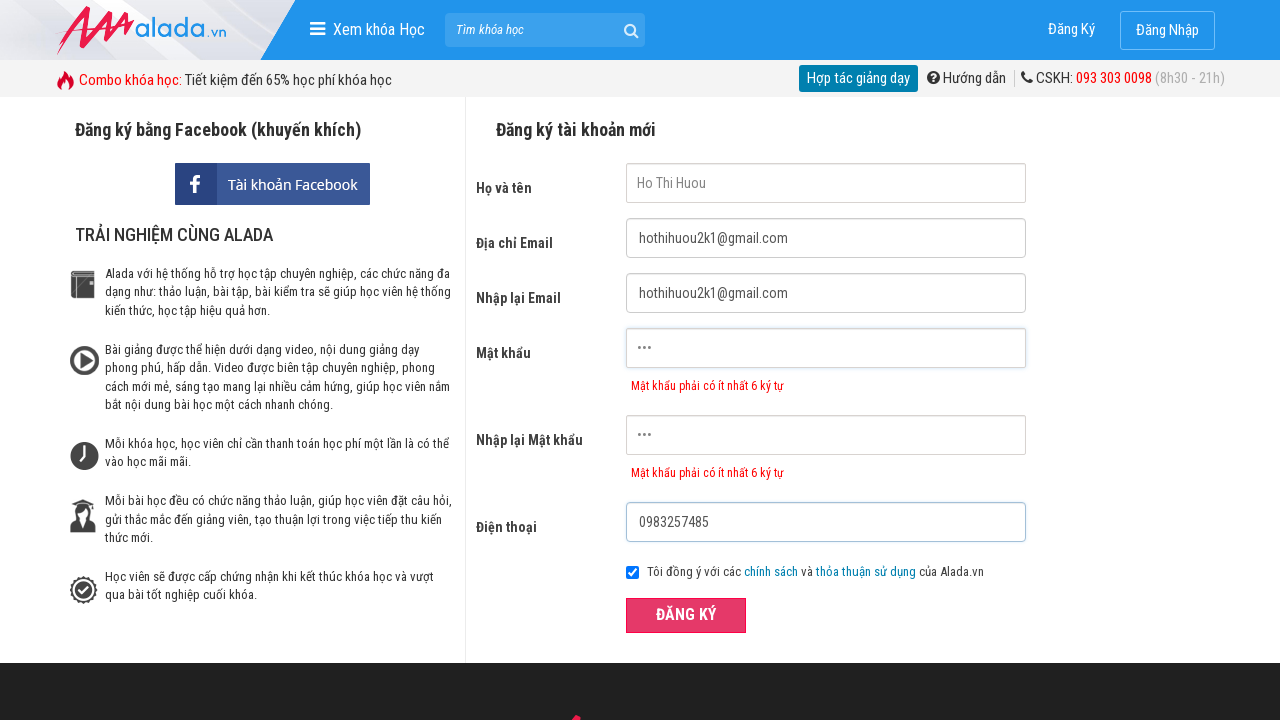

Waited 2 seconds for form validation
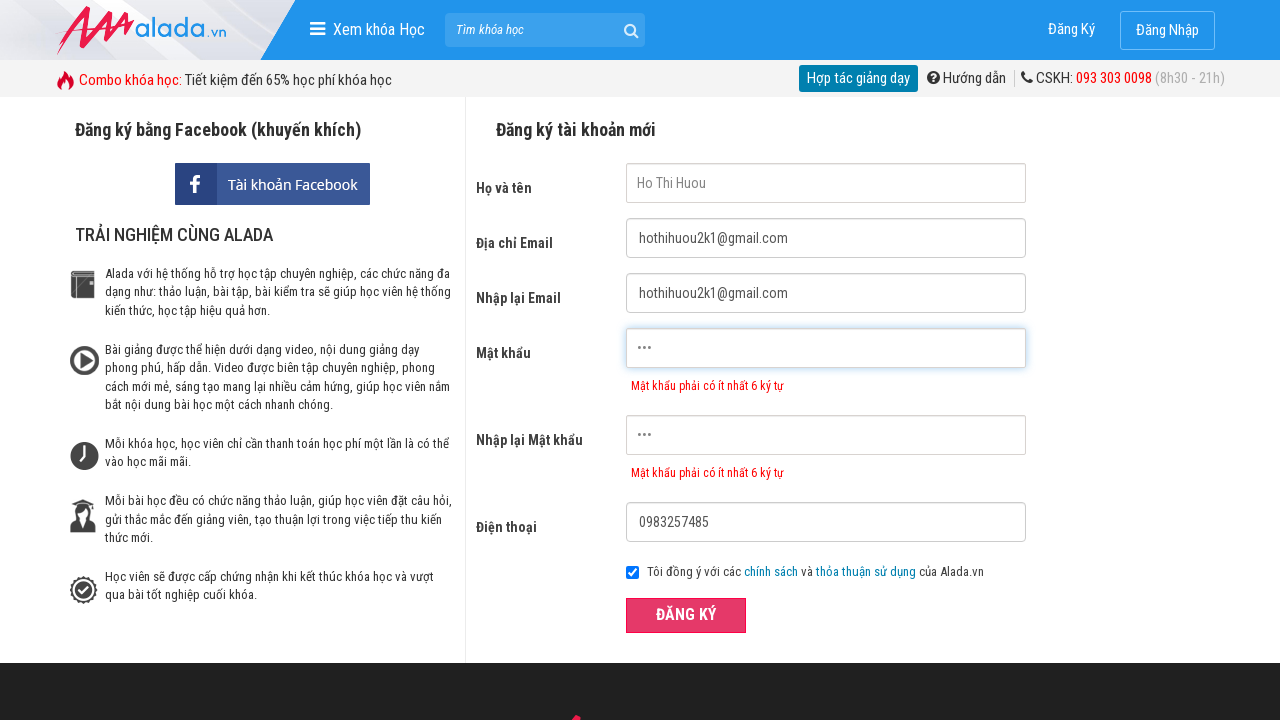

Password error message appeared
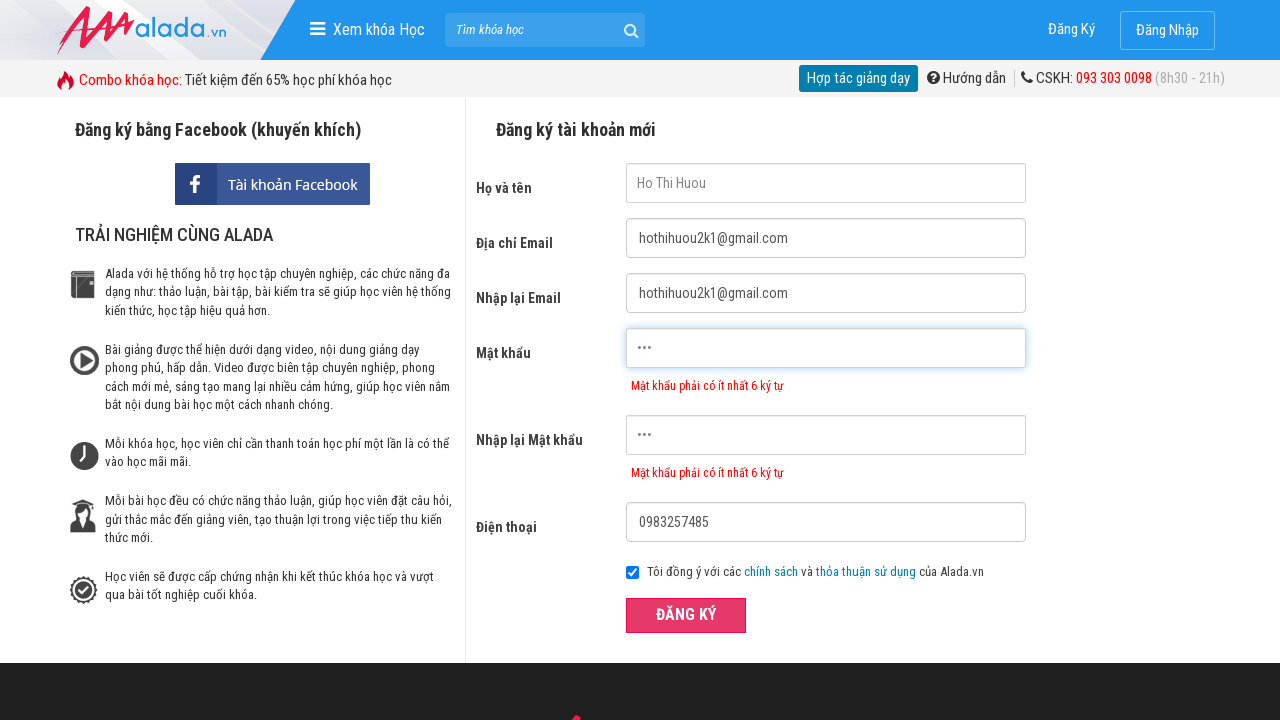

Confirm password error message appeared
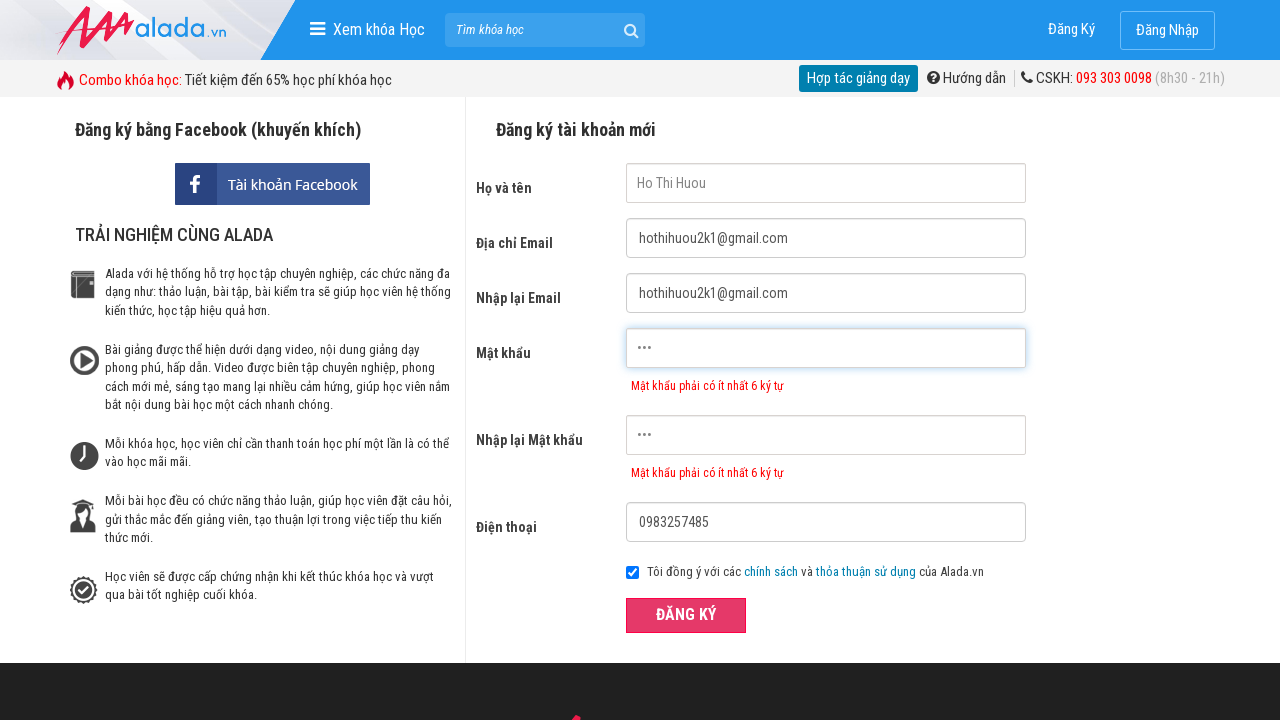

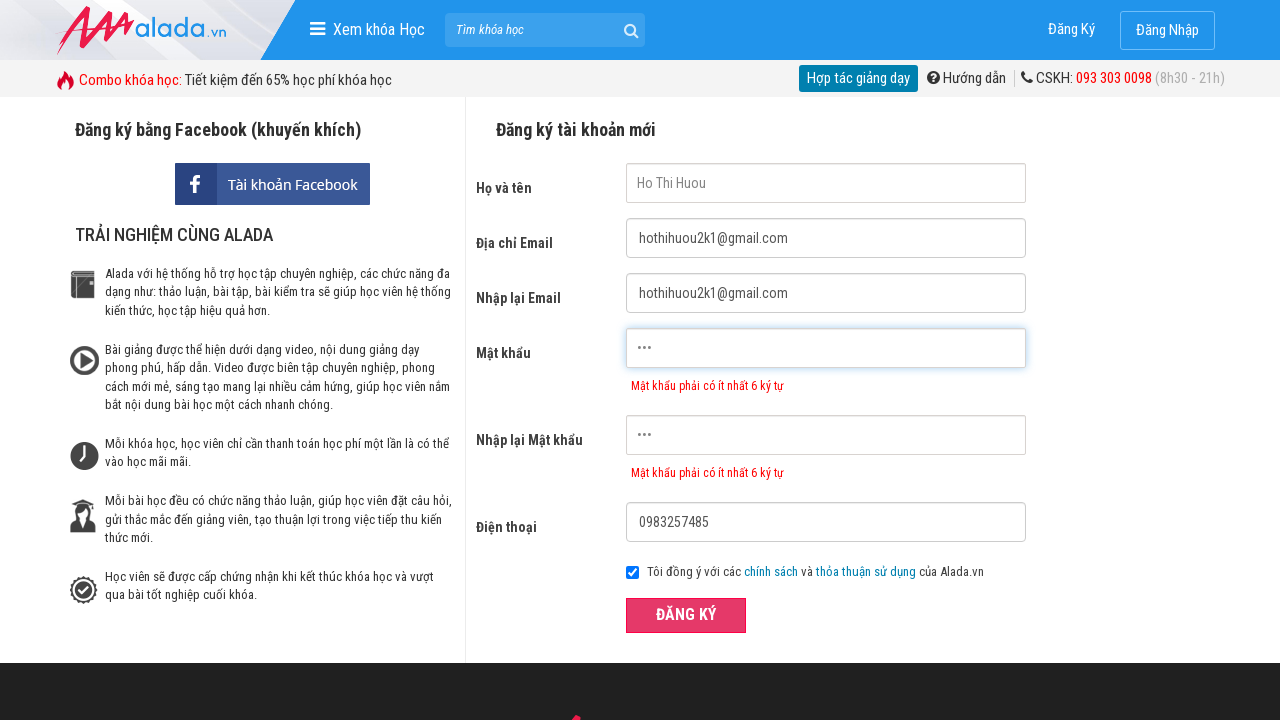